Tests various UI elements on a practice automation page including radio buttons, autocomplete input, dropdown selection, checkboxes, and opening a new window to click a button.

Starting URL: https://rahulshettyacademy.com/AutomationPractice/

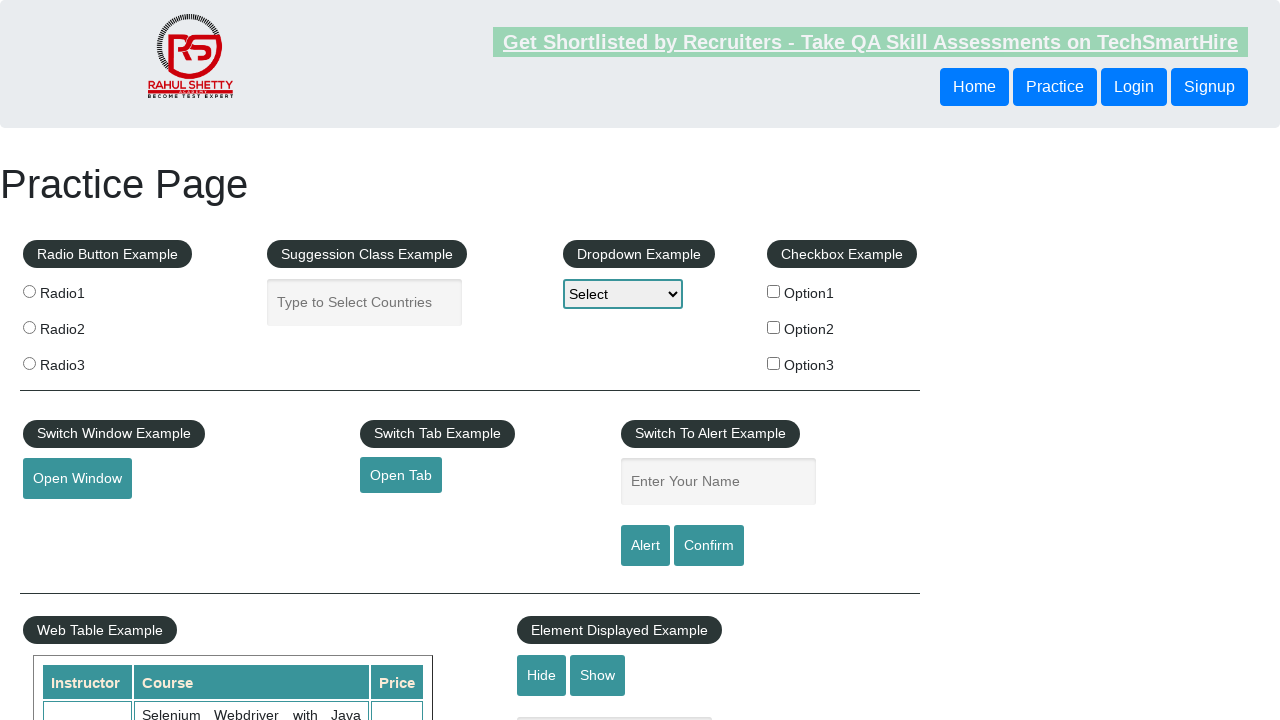

Clicked radio button with value 'radio1' at (29, 291) on input[value='radio1']
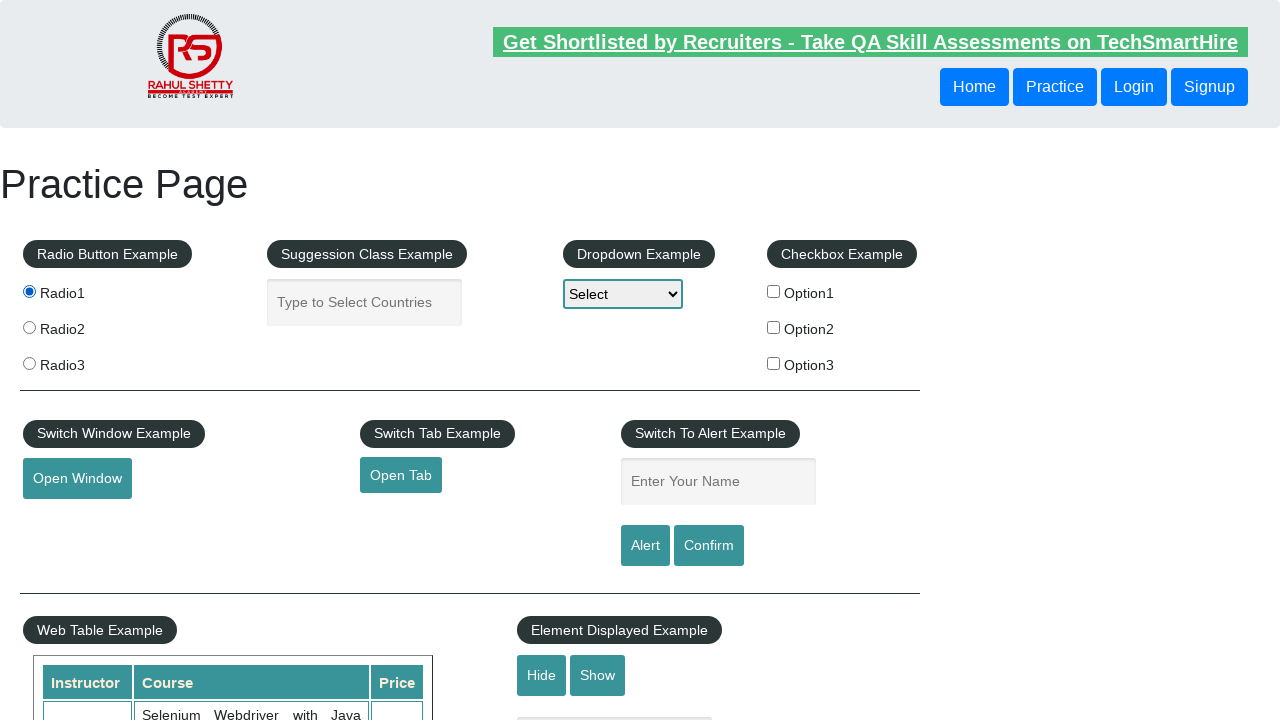

Filled autocomplete field with 'Mayur' on #autocomplete
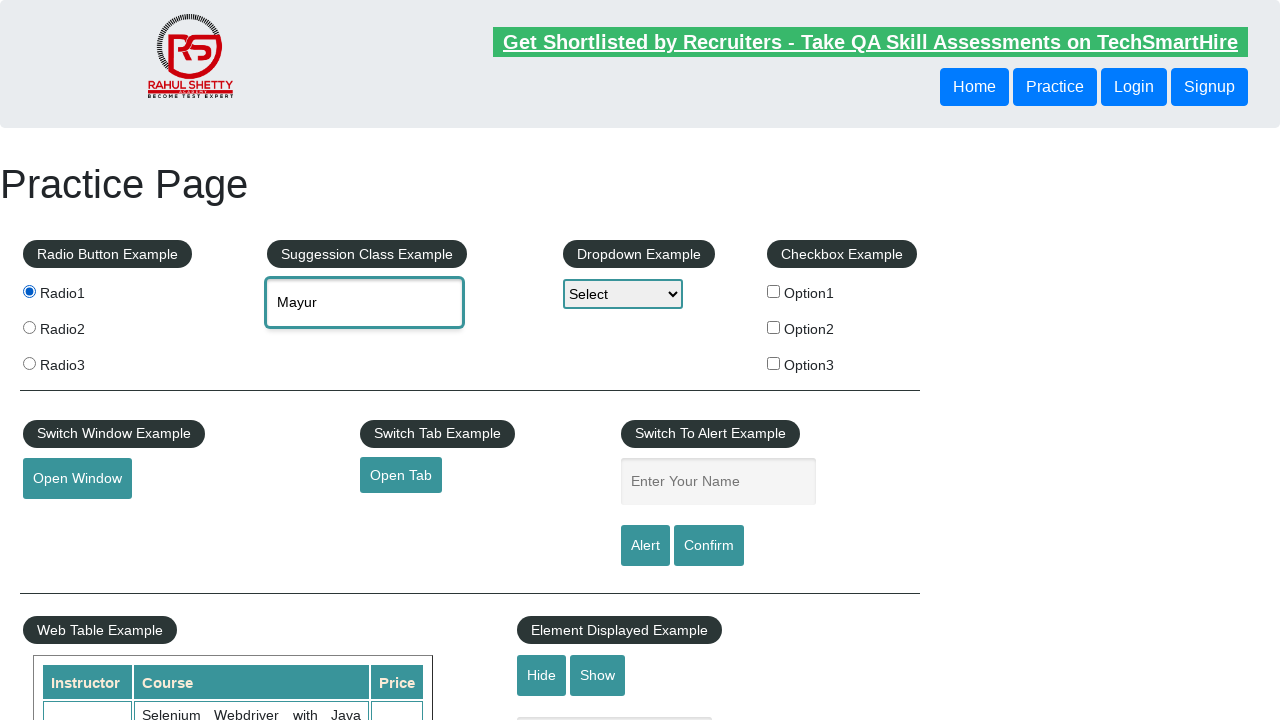

Selected 'Option3' from dropdown on #dropdown-class-example
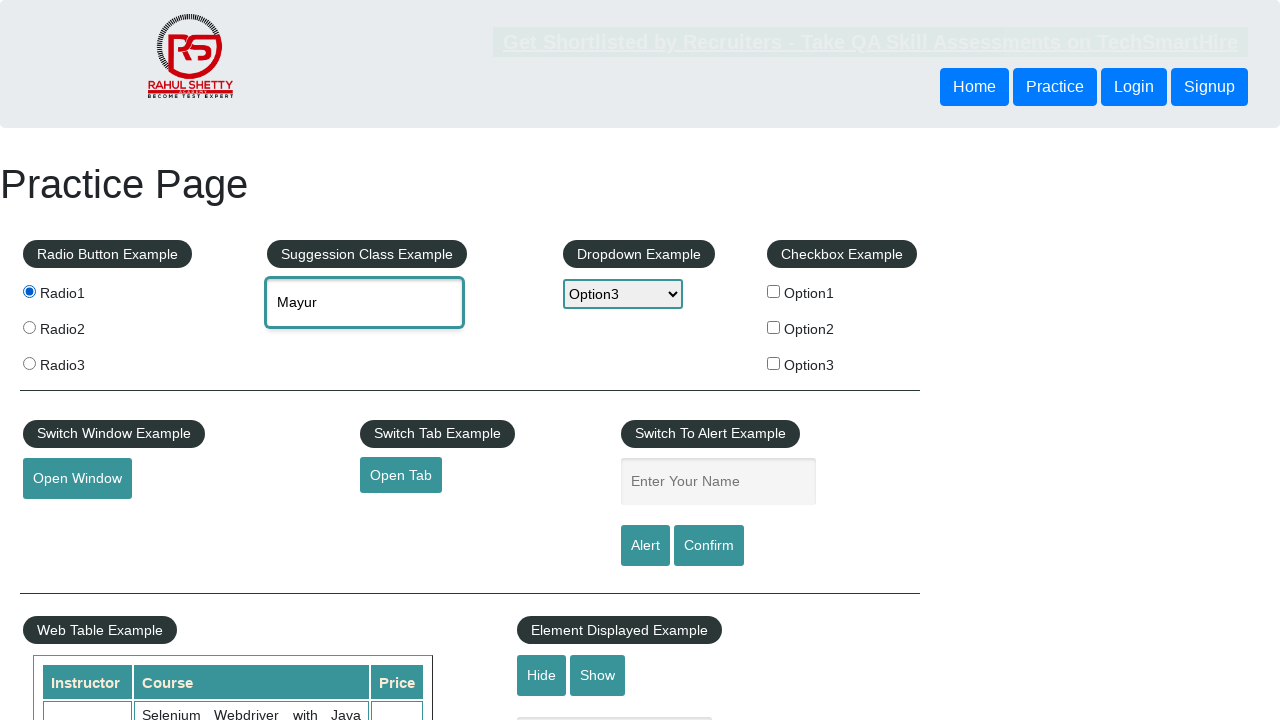

Clicked checkbox with value 'option2' at (774, 327) on xpath=//div[@id='checkbox-example']//input >> nth=1
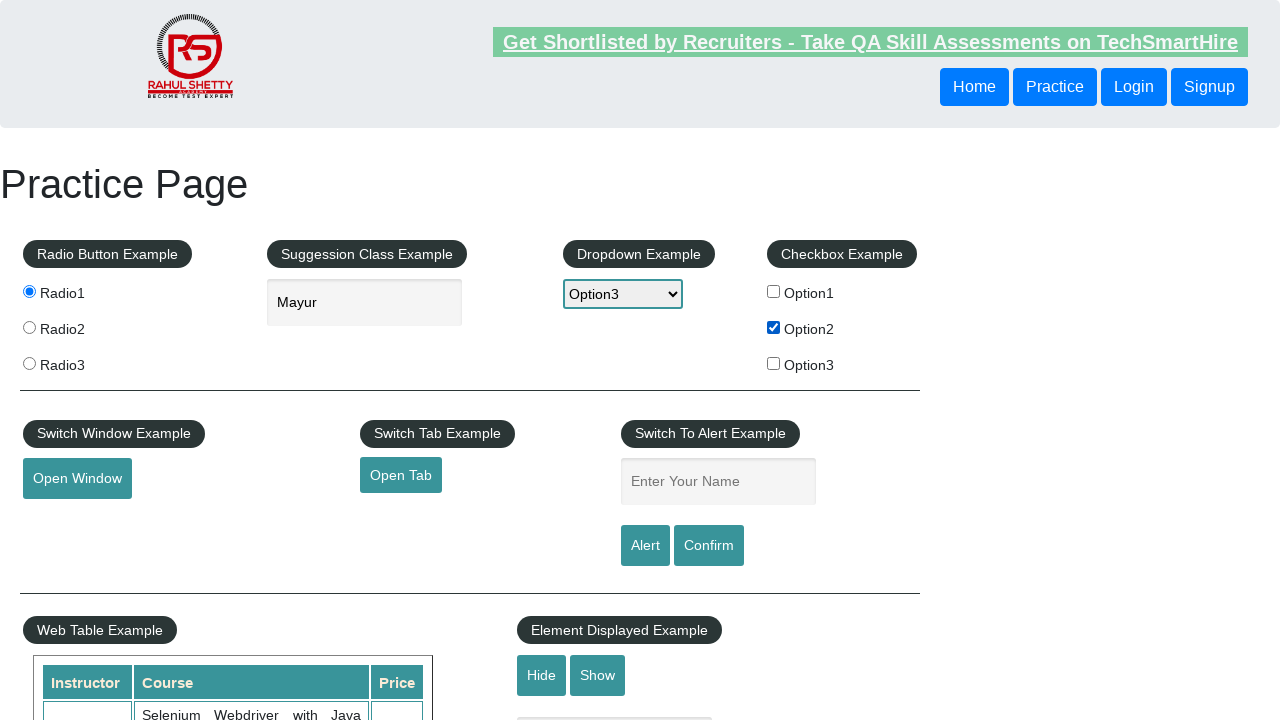

Clicked button to open new window at (77, 479) on #openwindow
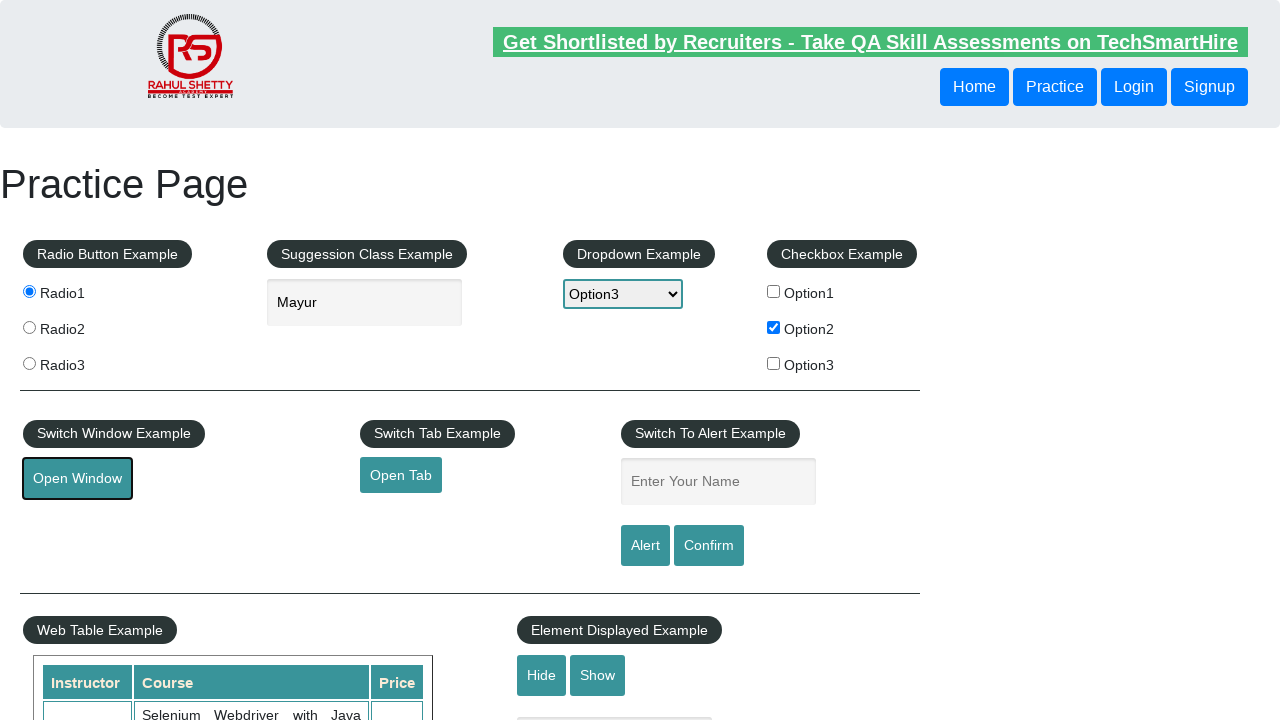

New window loaded
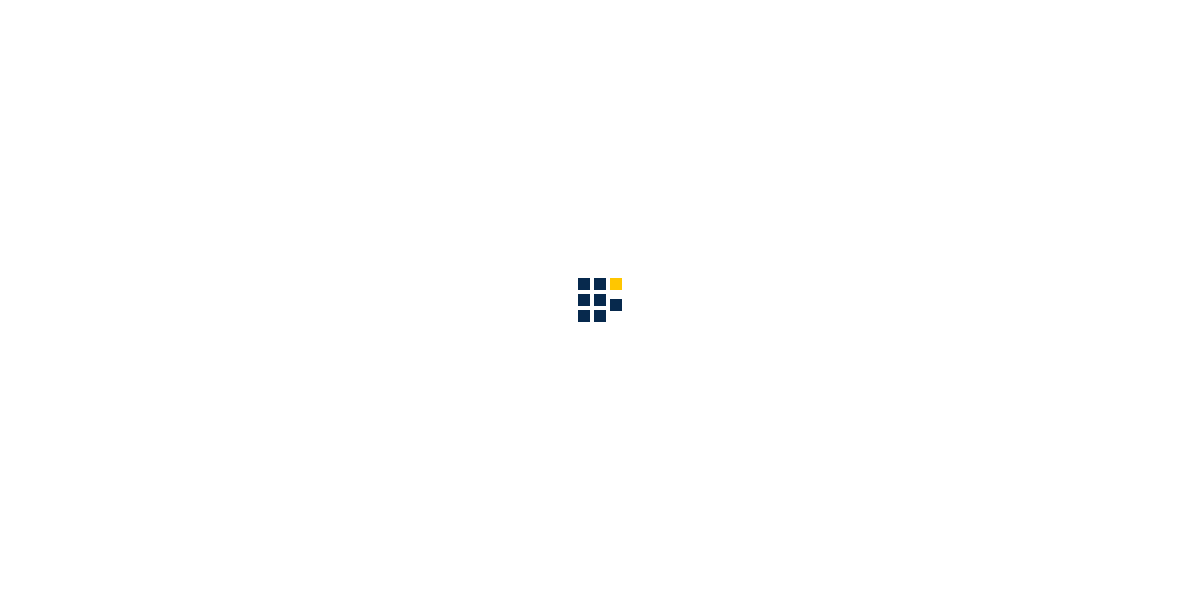

Clicked main button on new window at (1052, 124) on (//a[@class='main-btn'])[1]
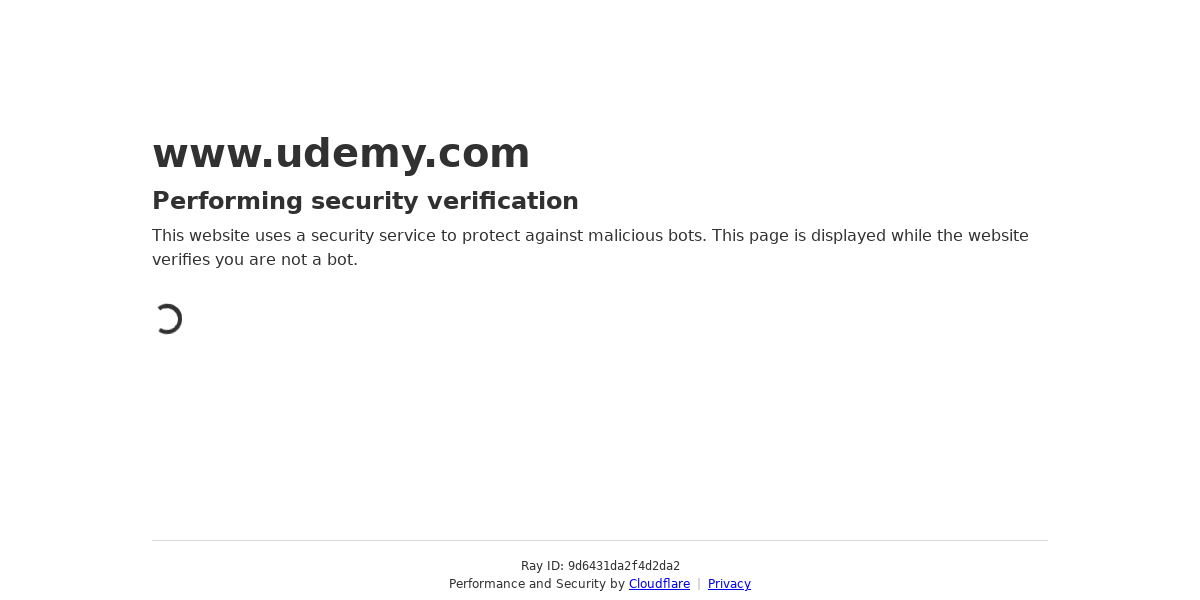

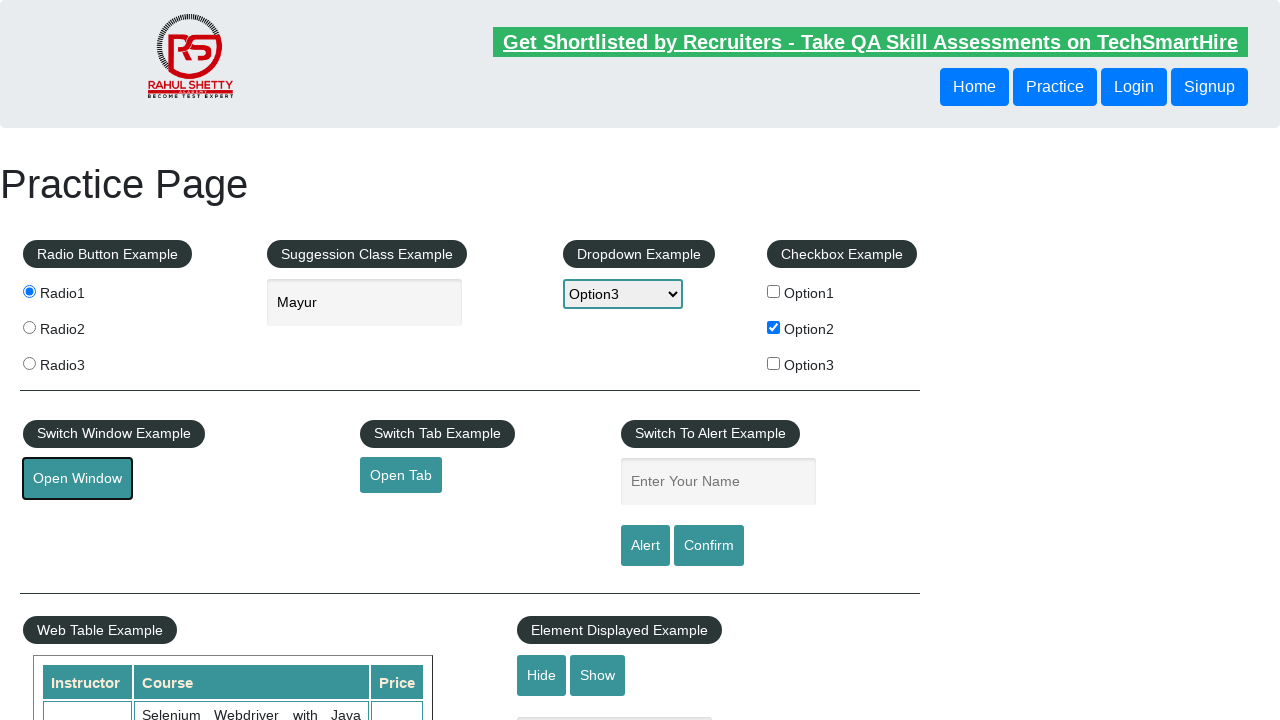